Tests a slider control on the TestCafe example page by clicking a checkbox, then repeatedly pressing the right arrow key on the slider until it reaches a specific value (44%).

Starting URL: https://devexpress.github.io/testcafe/example/

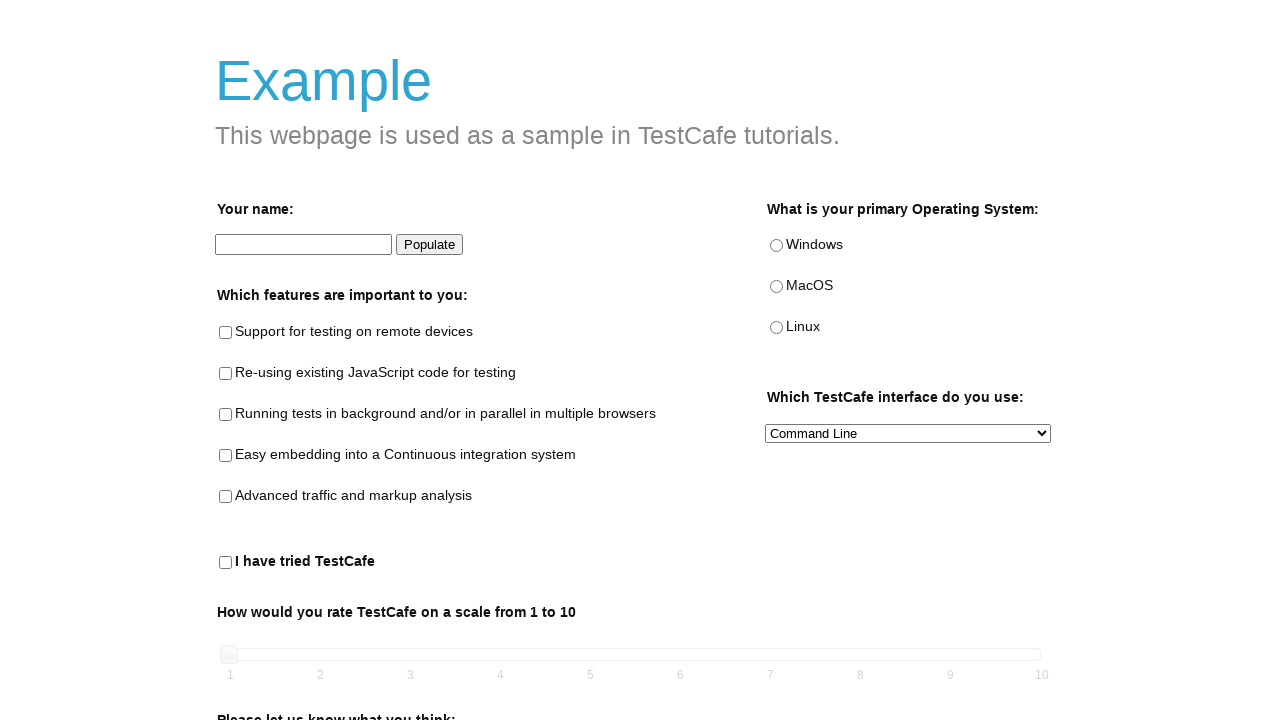

Clicked the 'tried test cafe' checkbox at (226, 563) on #tried-test-cafe
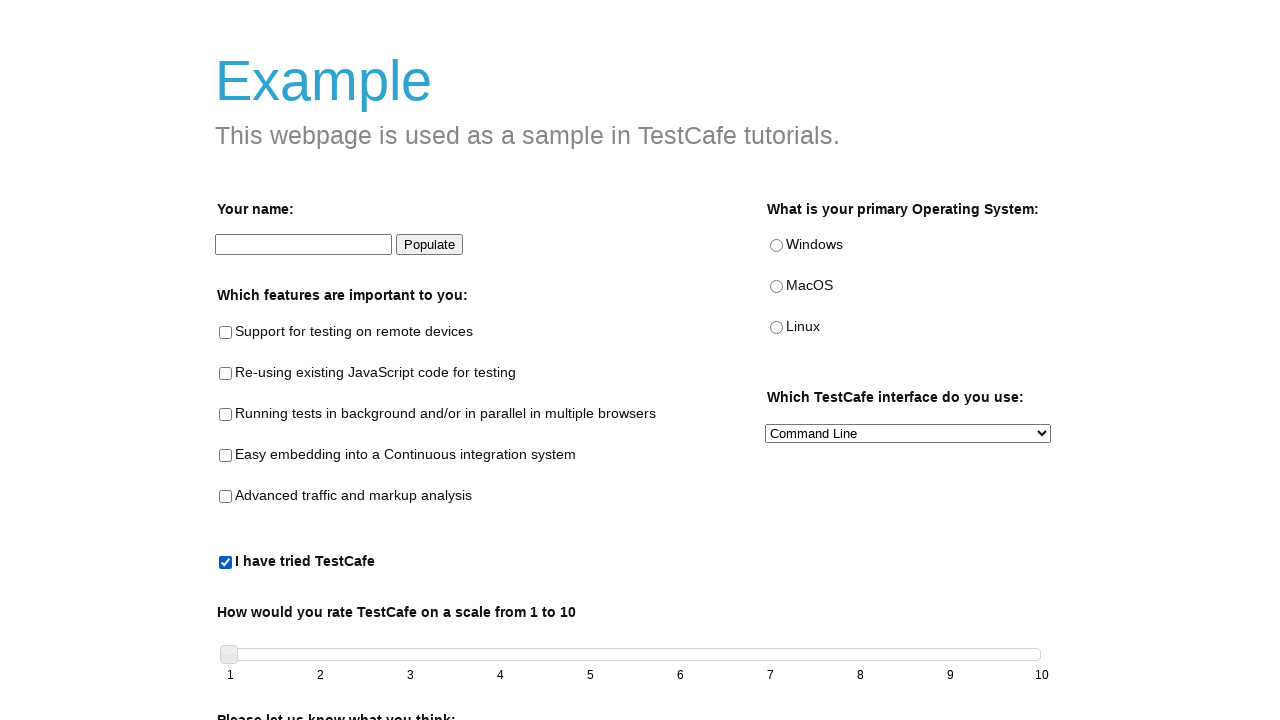

Clicked the slider handle to focus it at (229, 654) on span.ui-slider-handle
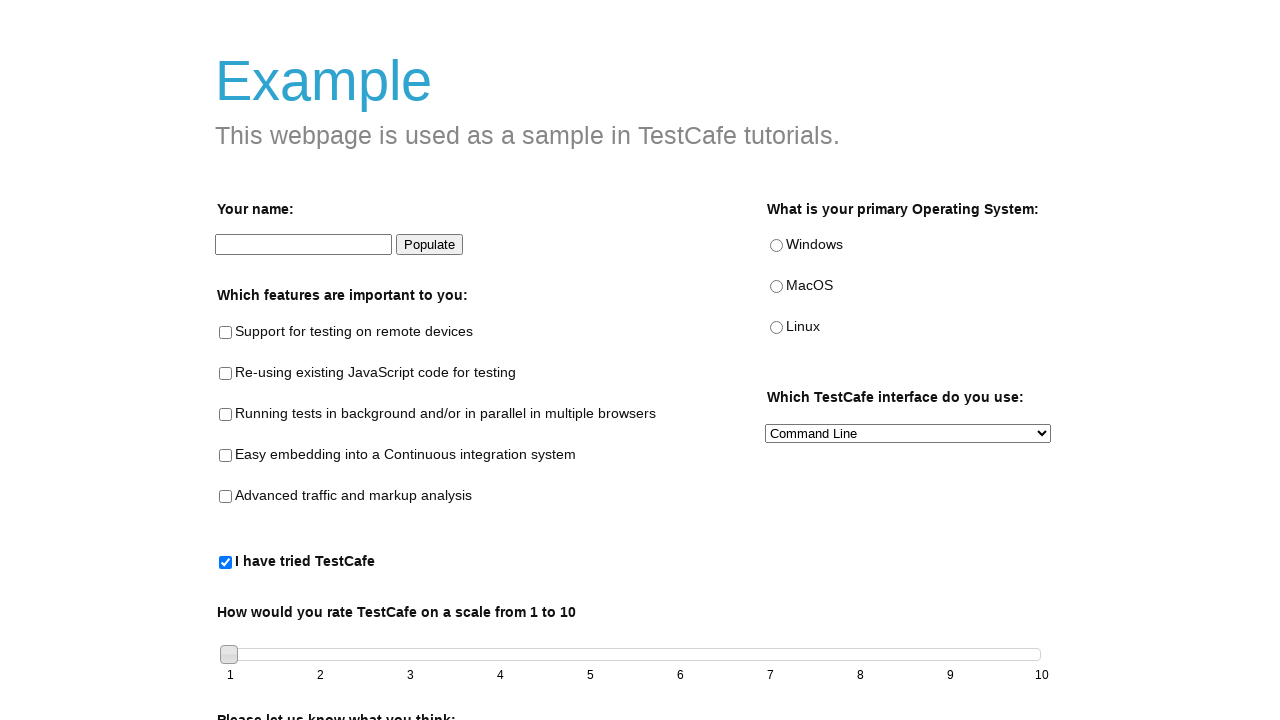

Pressed right arrow key on slider on span.ui-slider-handle
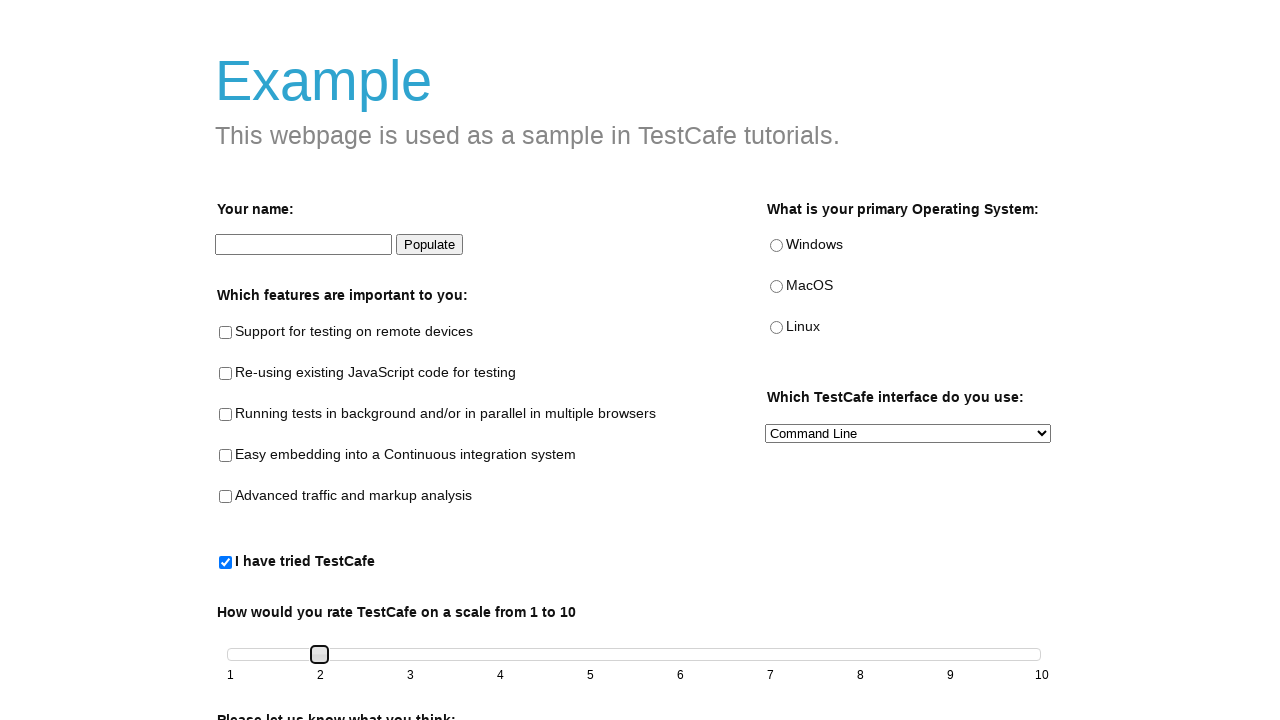

Retrieved current slider position
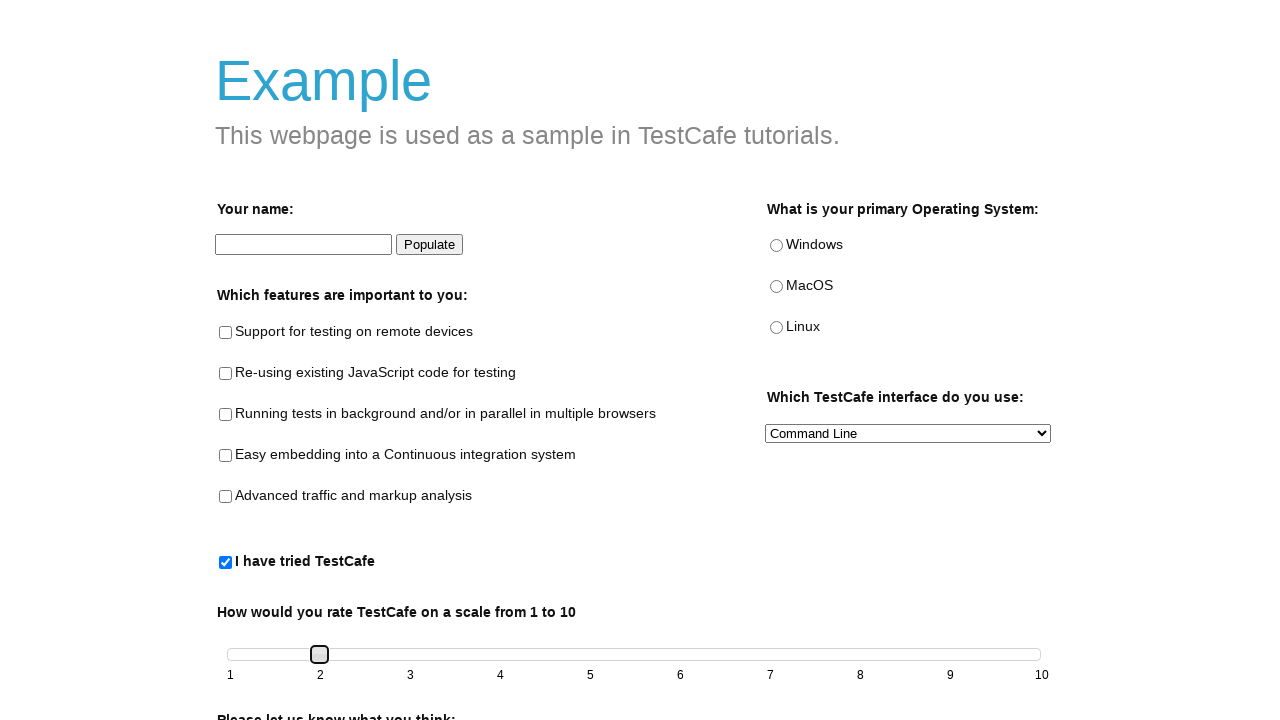

Pressed right arrow key on slider on span.ui-slider-handle
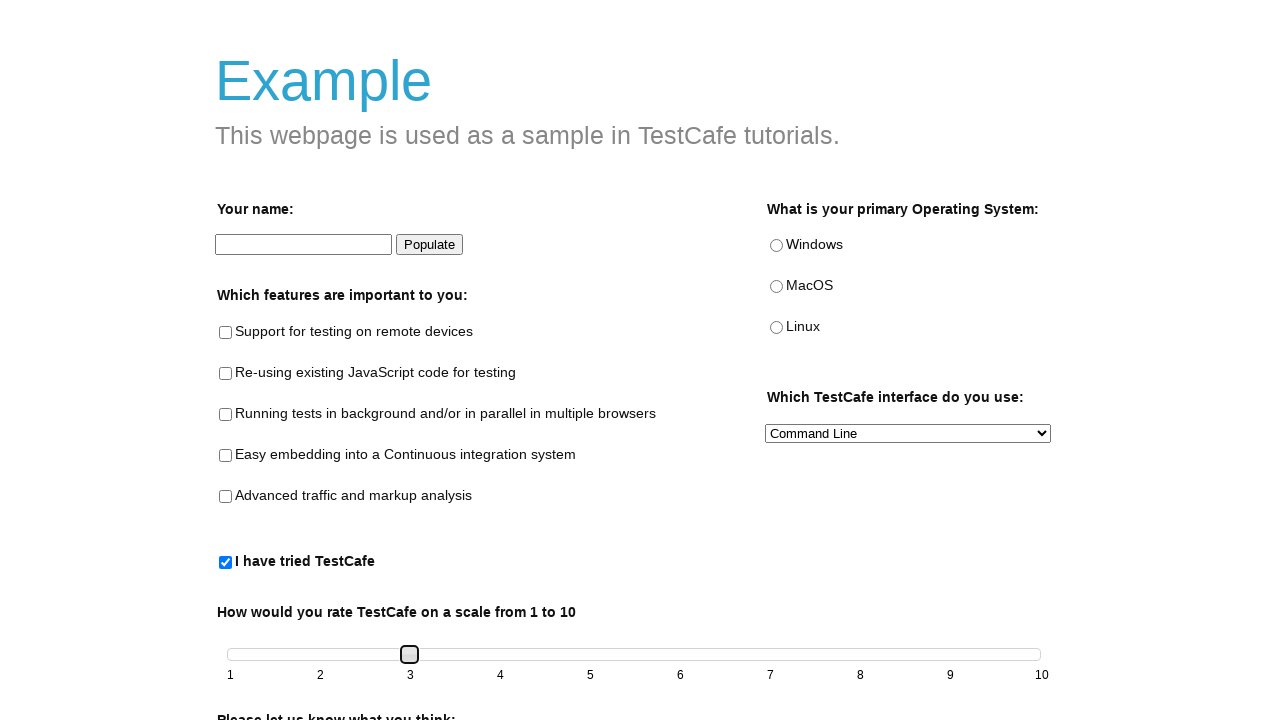

Retrieved current slider position
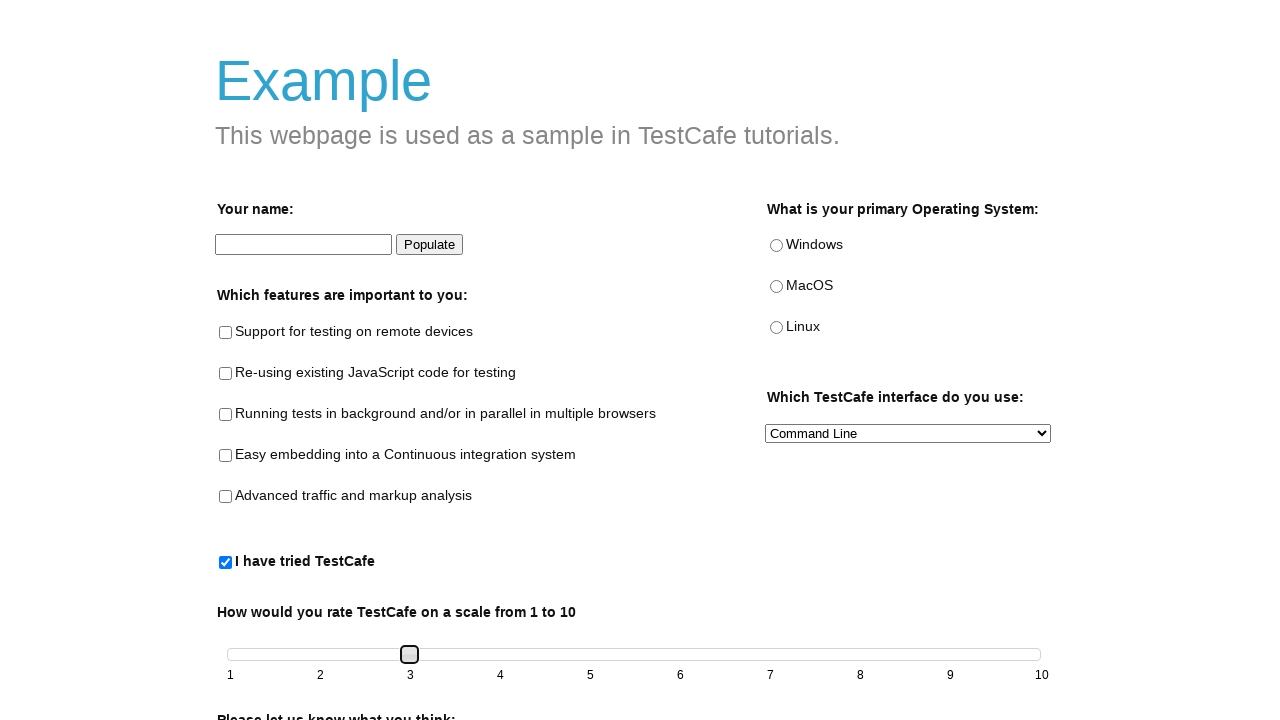

Pressed right arrow key on slider on span.ui-slider-handle
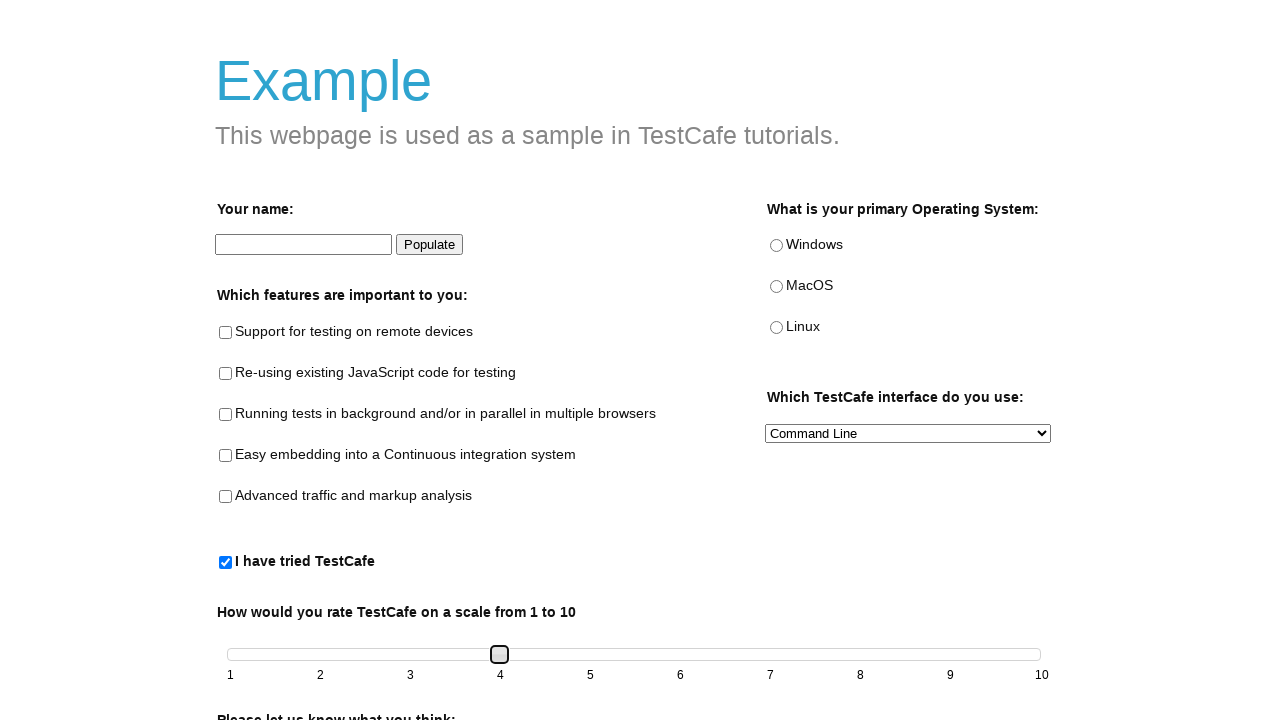

Retrieved current slider position
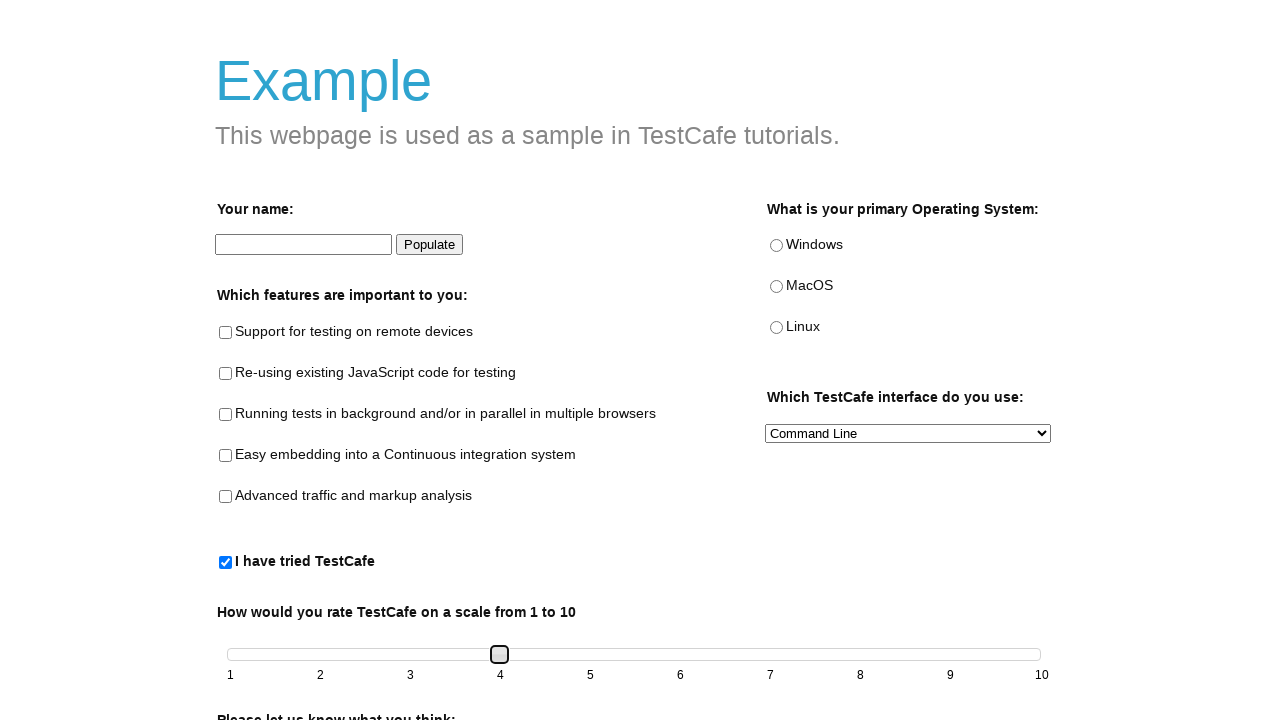

Pressed right arrow key on slider on span.ui-slider-handle
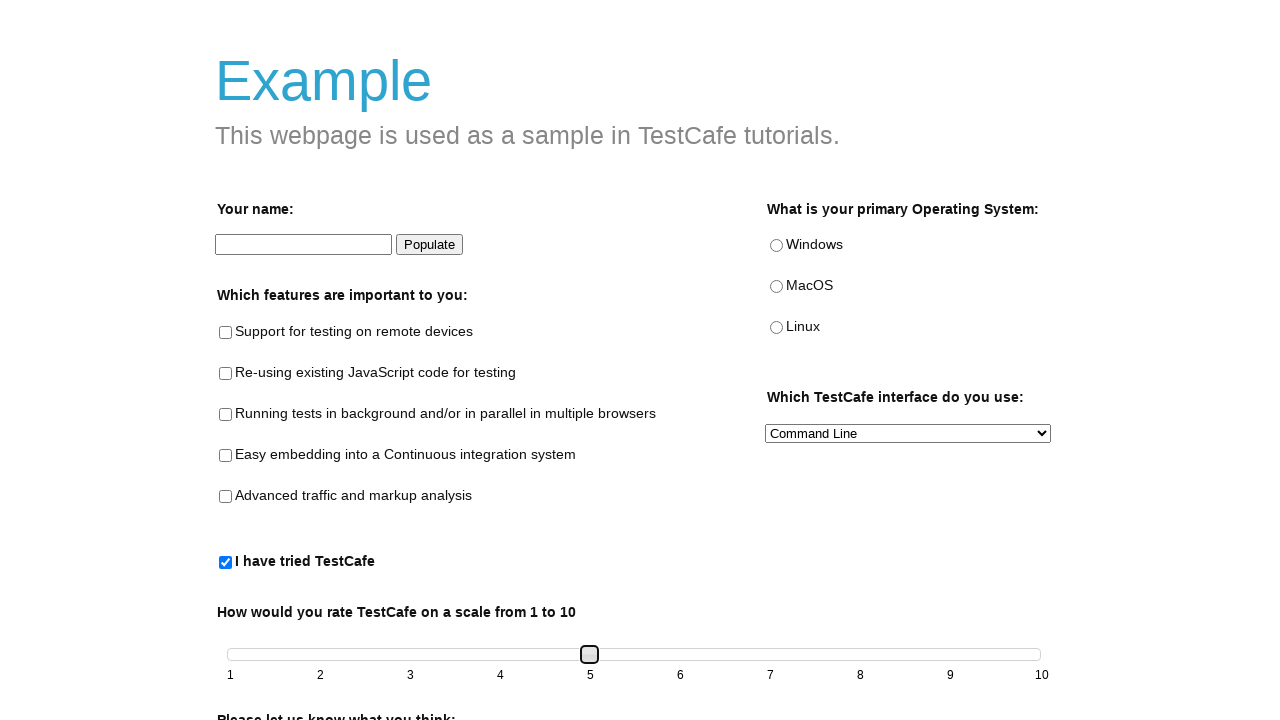

Retrieved current slider position
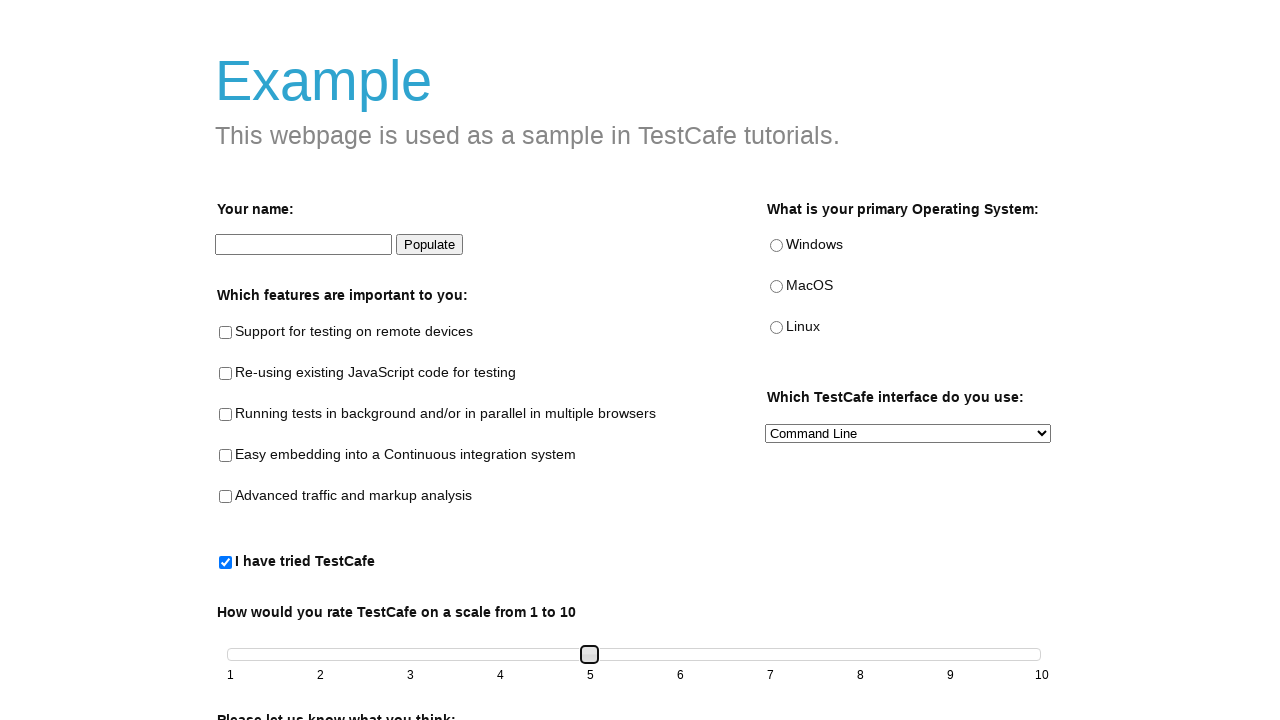

Slider reached target value of 44%
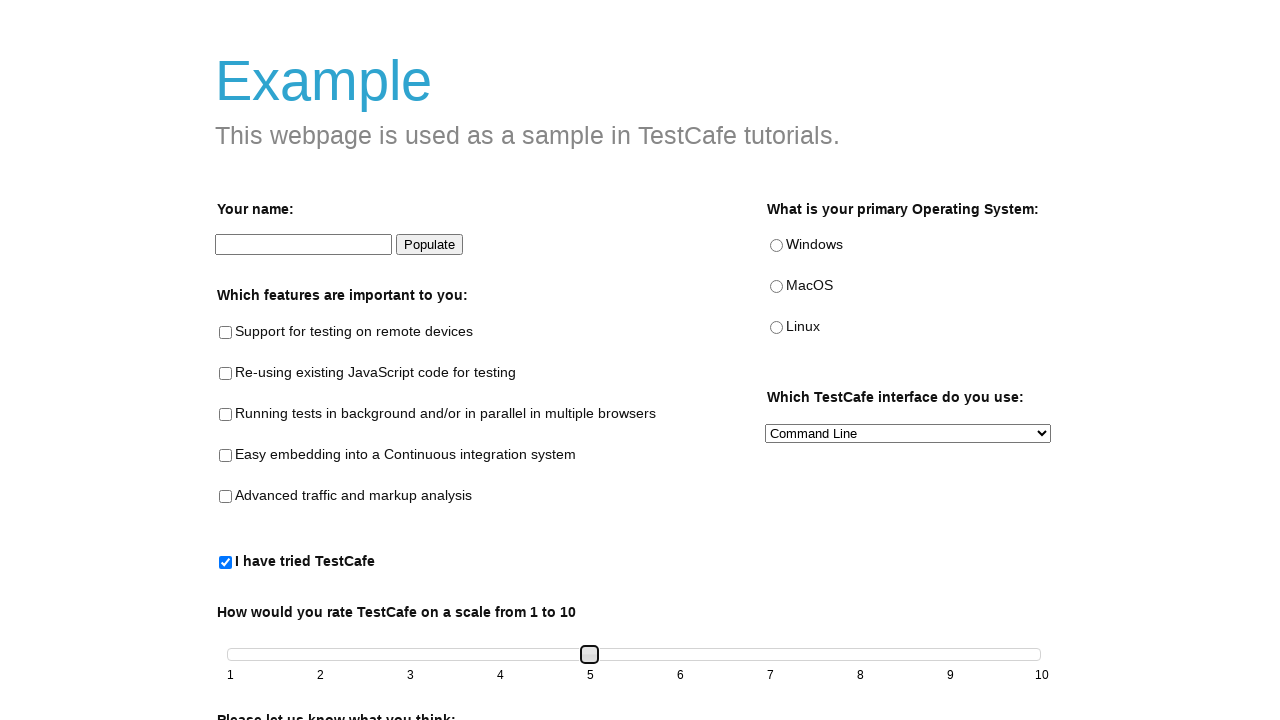

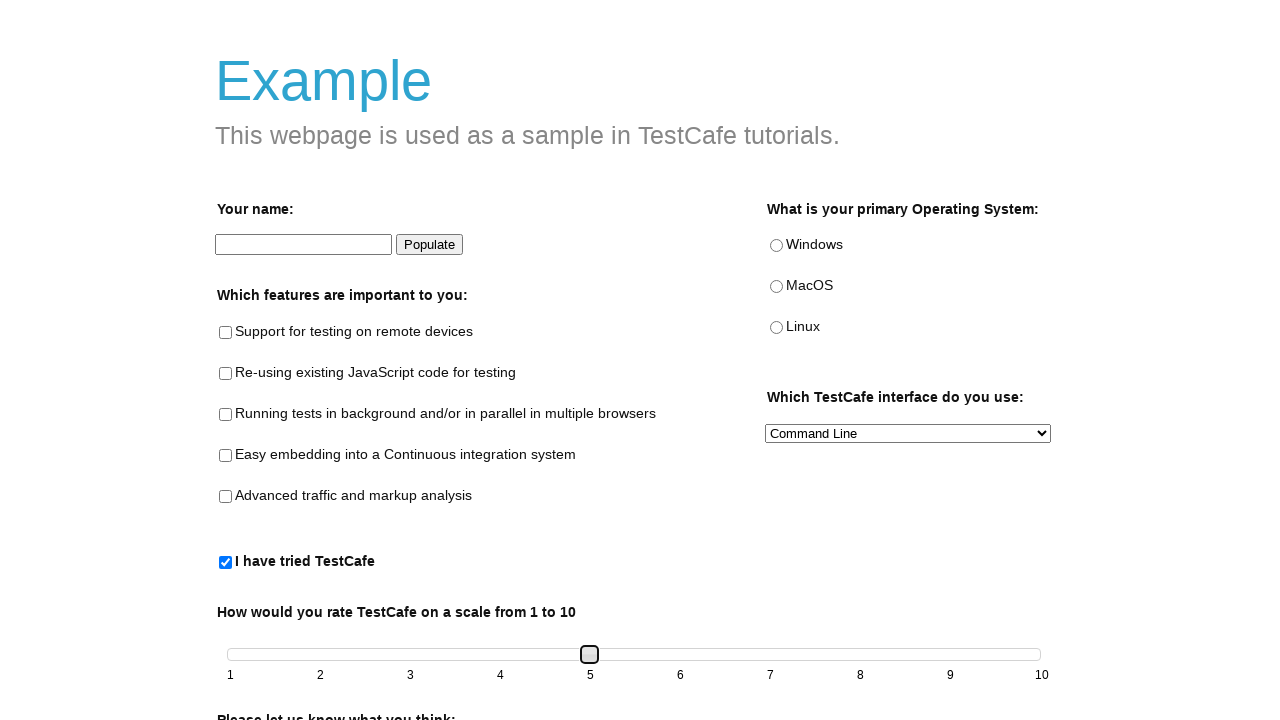